Tests passenger selection dropdown functionality by opening the passenger info panel, incrementing the adult passenger count 4 times, and closing the panel.

Starting URL: https://rahulshettyacademy.com/dropdownsPractise/

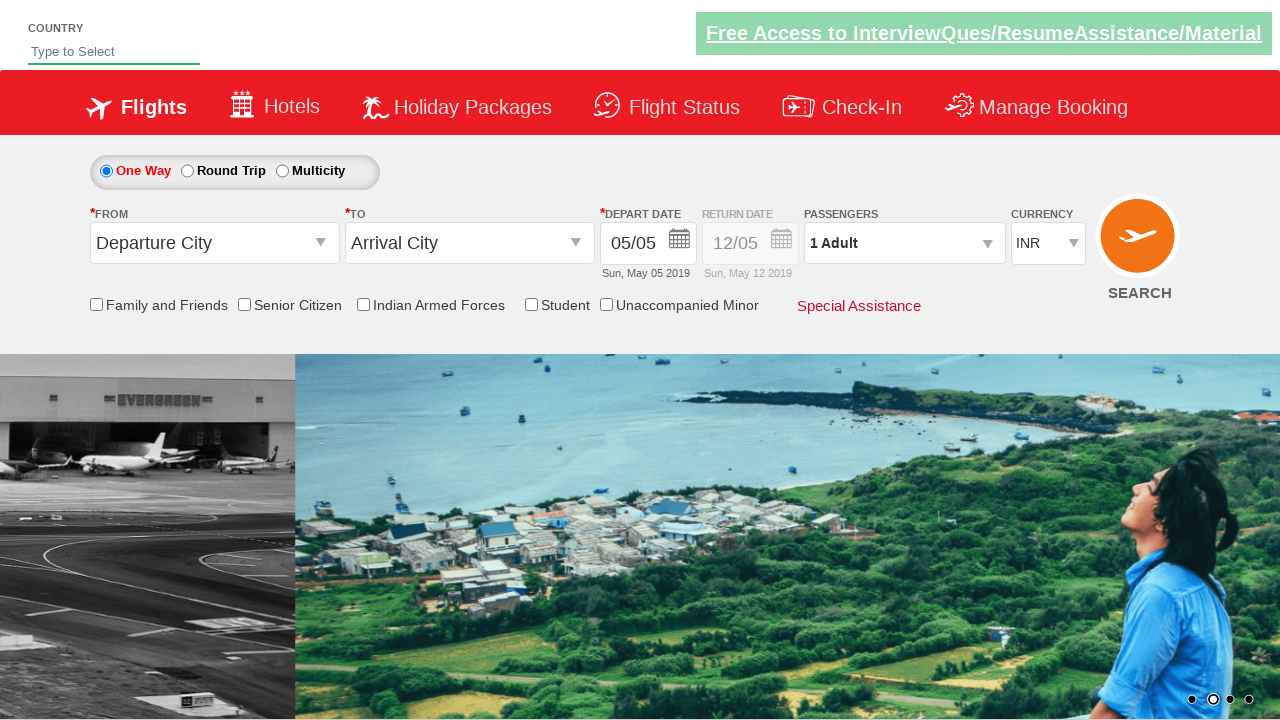

Opened passenger info dropdown panel at (904, 243) on #divpaxinfo
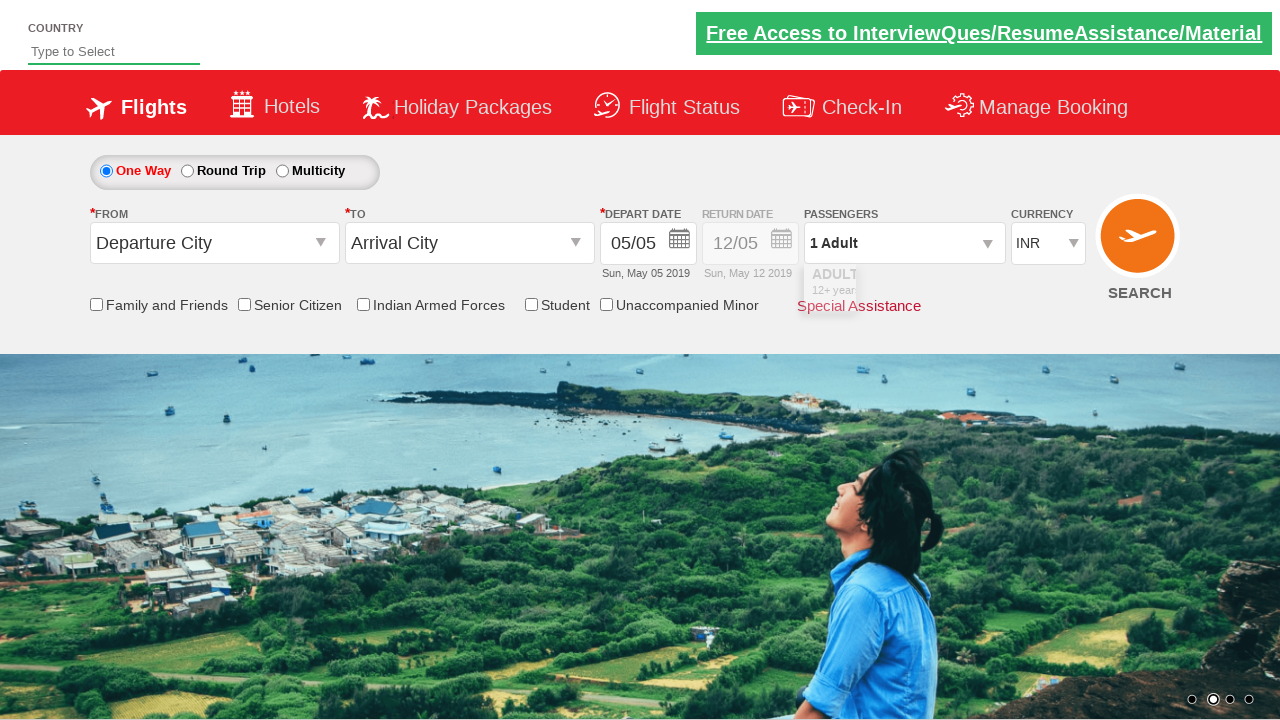

Waited for dropdown to be visible
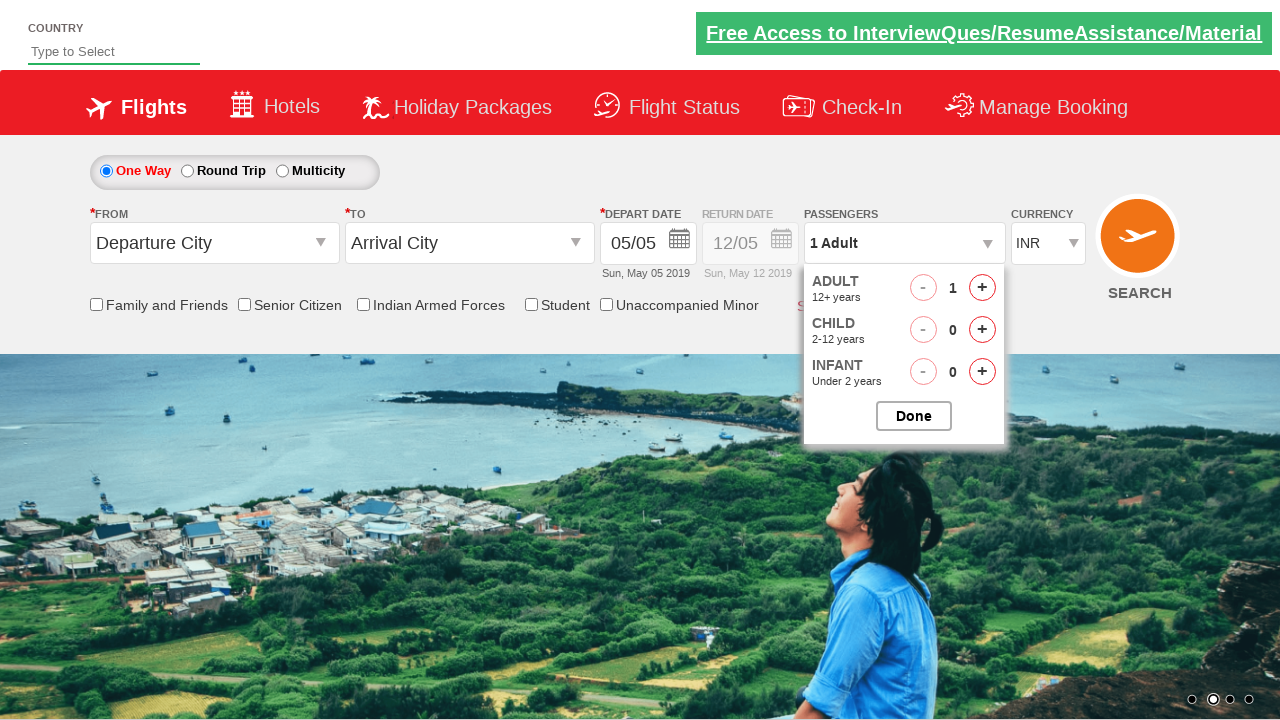

Incremented adult passenger count (iteration 1 of 4) at (982, 288) on #hrefIncAdt
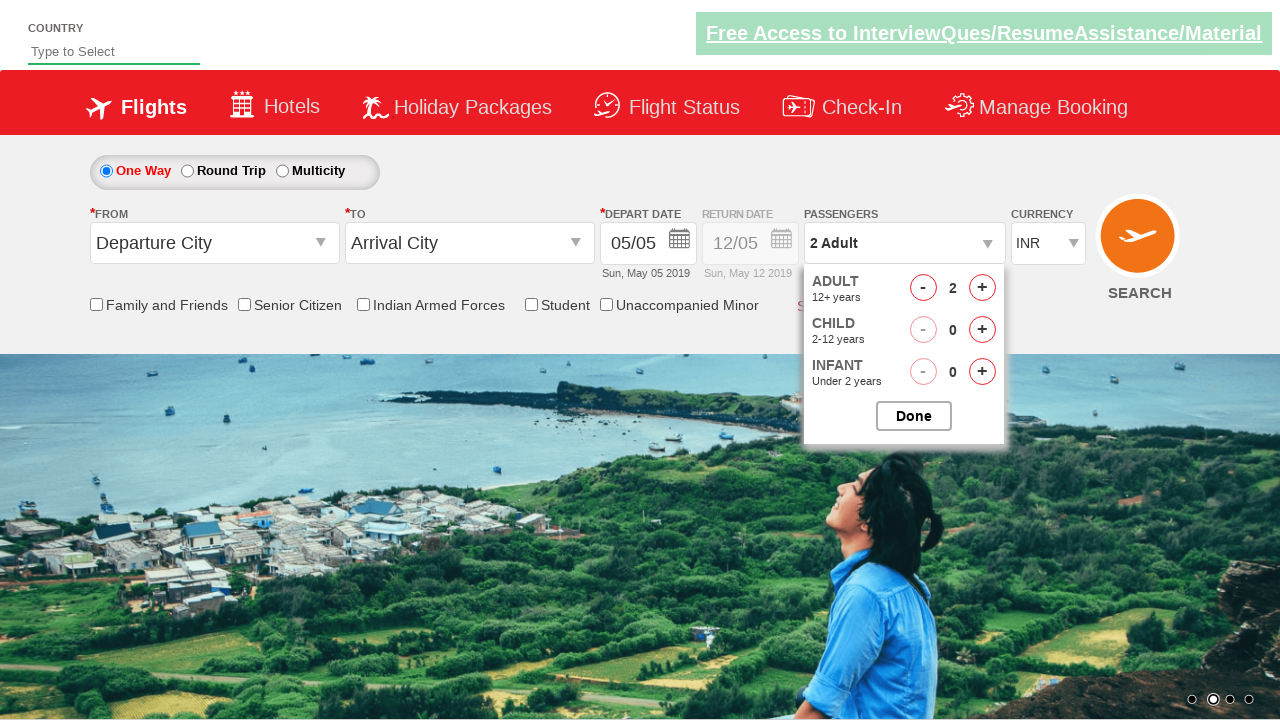

Incremented adult passenger count (iteration 2 of 4) at (982, 288) on #hrefIncAdt
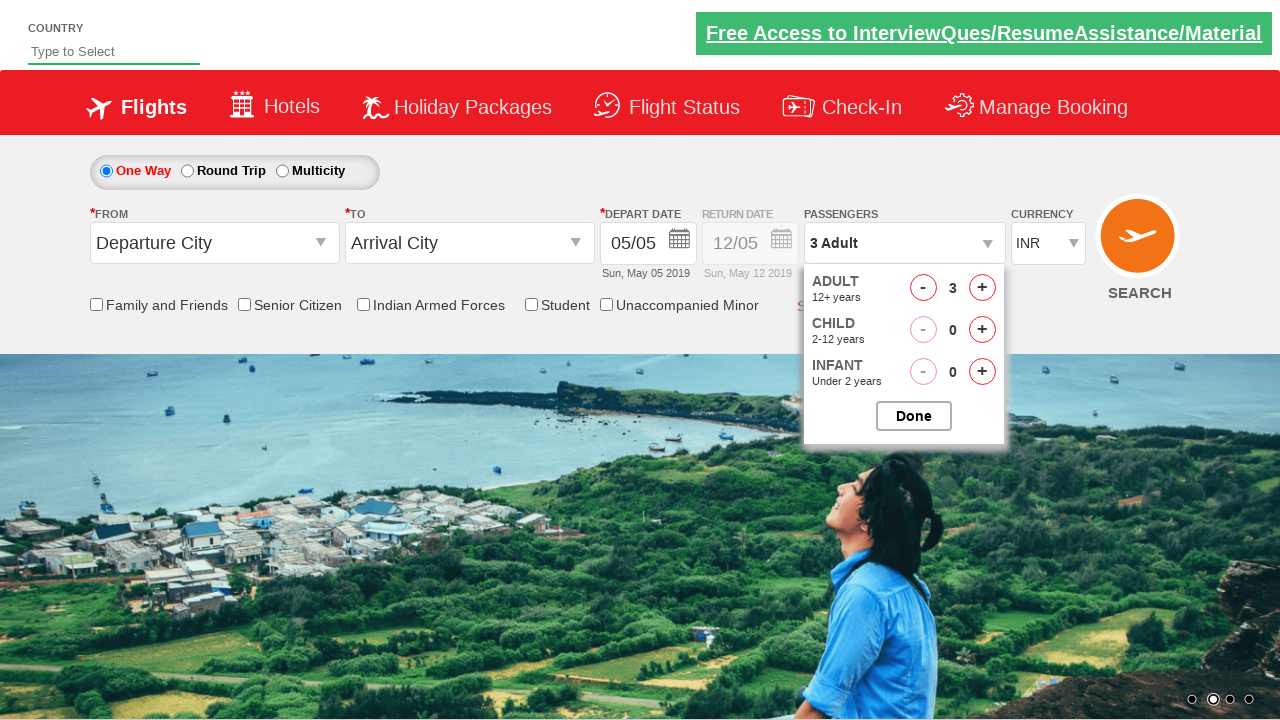

Incremented adult passenger count (iteration 3 of 4) at (982, 288) on #hrefIncAdt
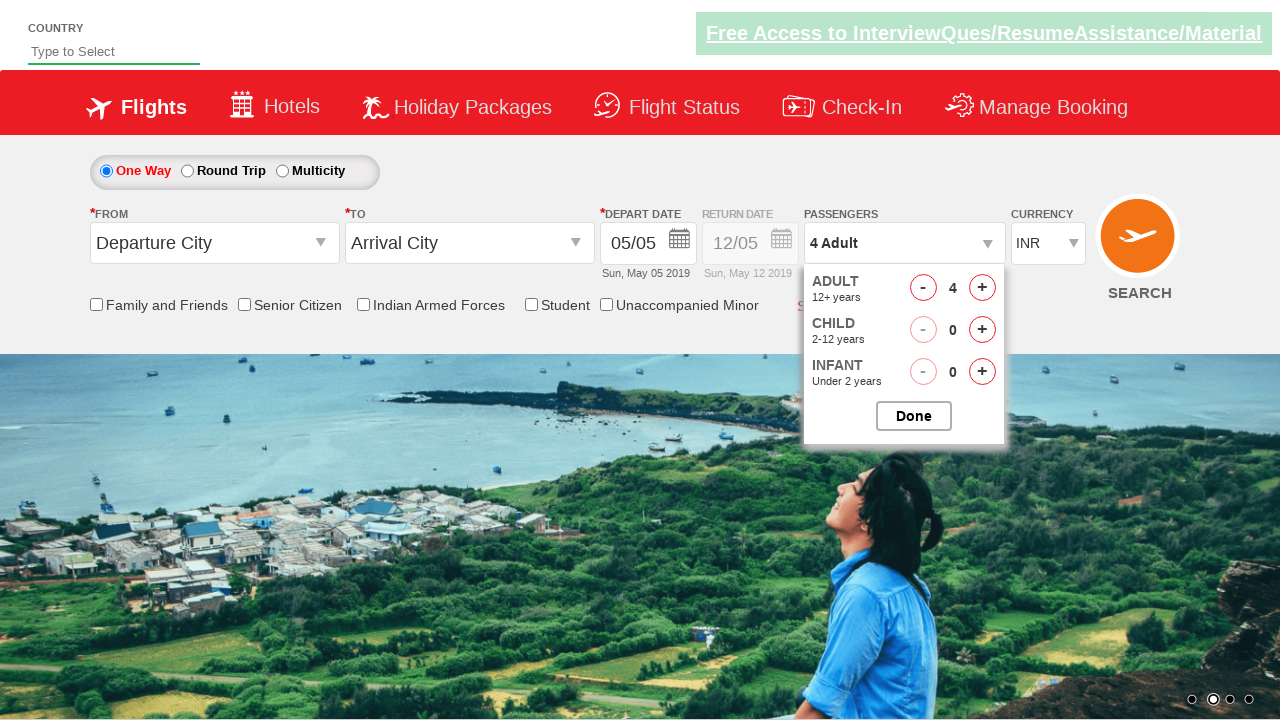

Incremented adult passenger count (iteration 4 of 4) at (982, 288) on #hrefIncAdt
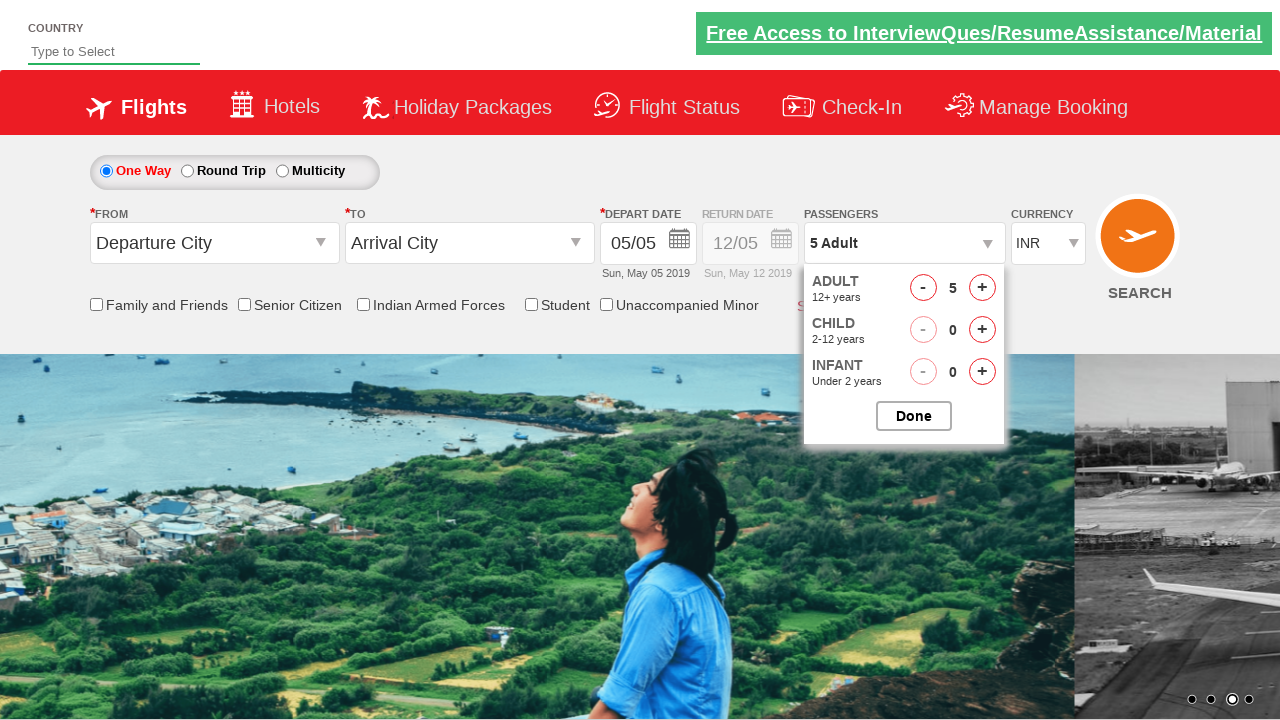

Closed passenger options panel at (914, 416) on #btnclosepaxoption
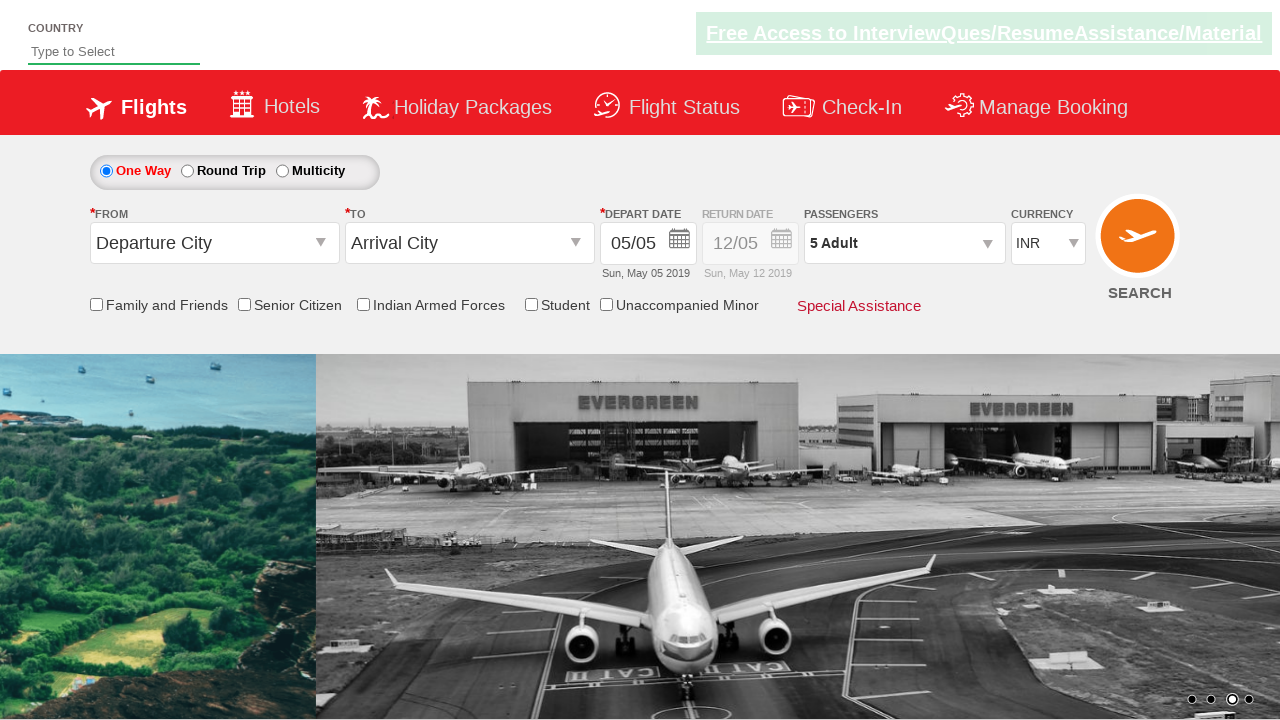

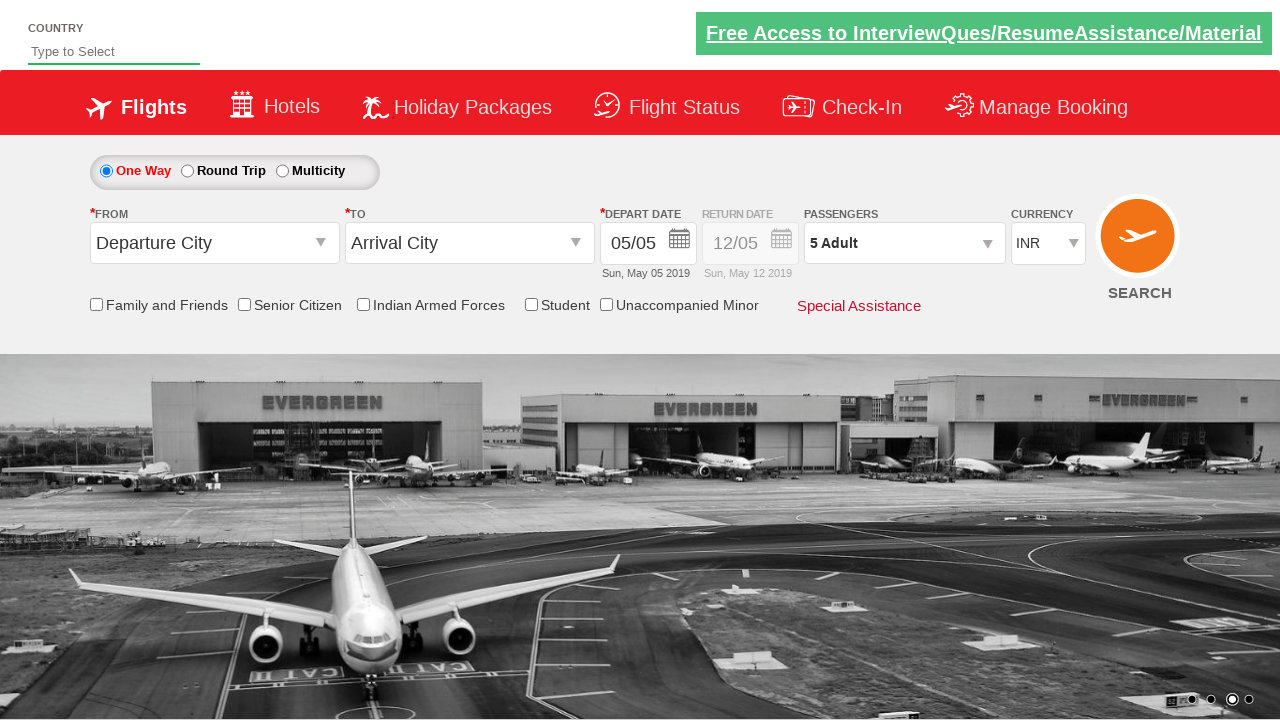